Tests multi-window handling by opening a new browser window, switching between windows, interacting with elements in the child window, and then switching back to the main window

Starting URL: https://skpatro.github.io/demo/links/

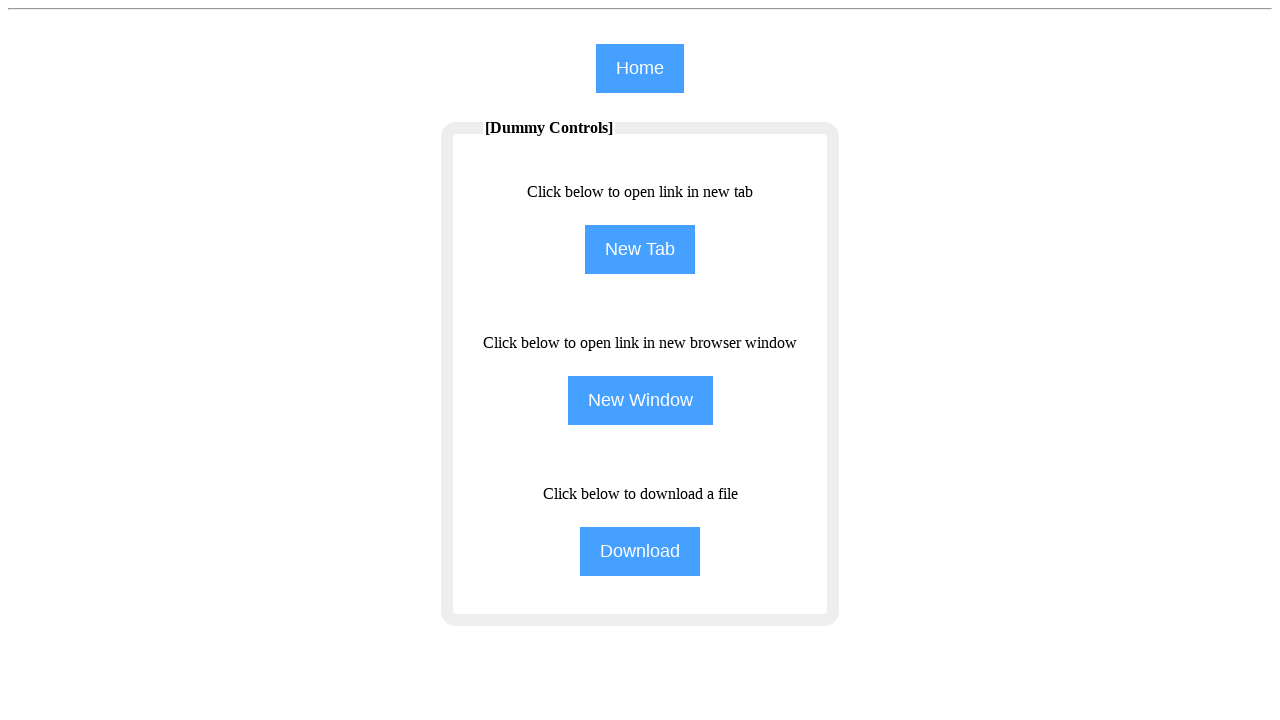

Clicked button to open new browser window at (640, 400) on input[name='NewWindow']
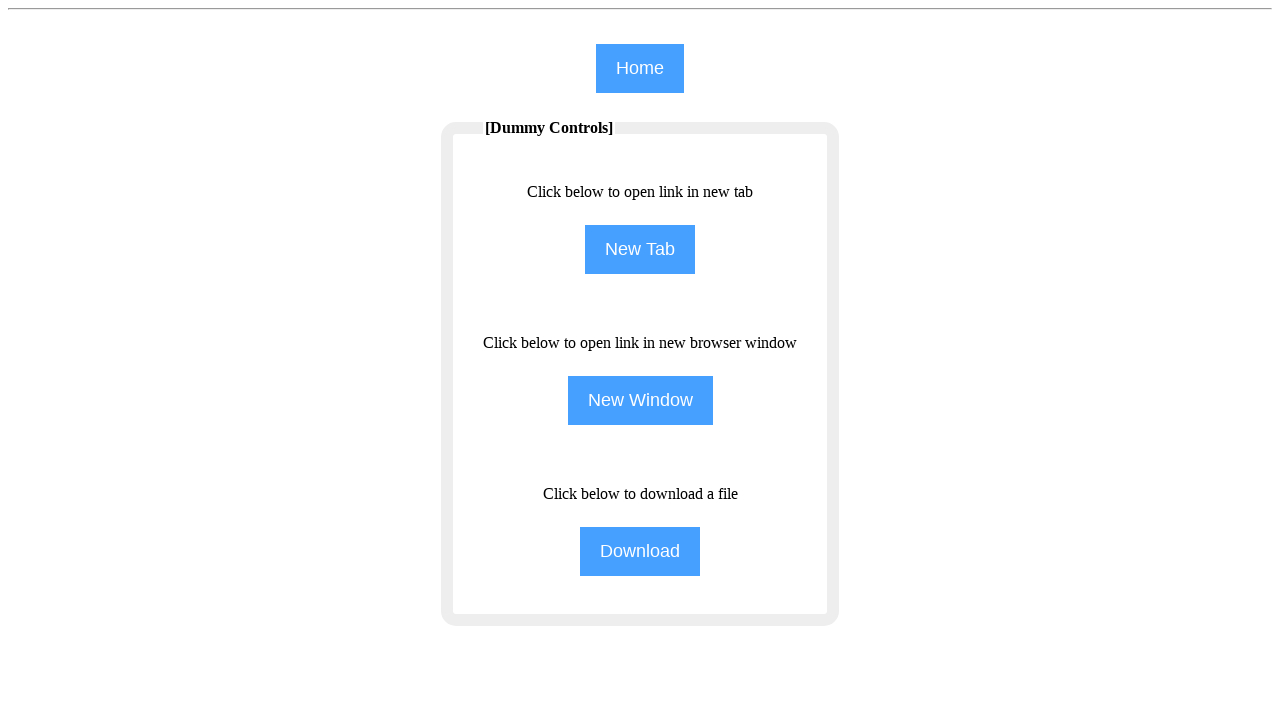

Waited for new window to open
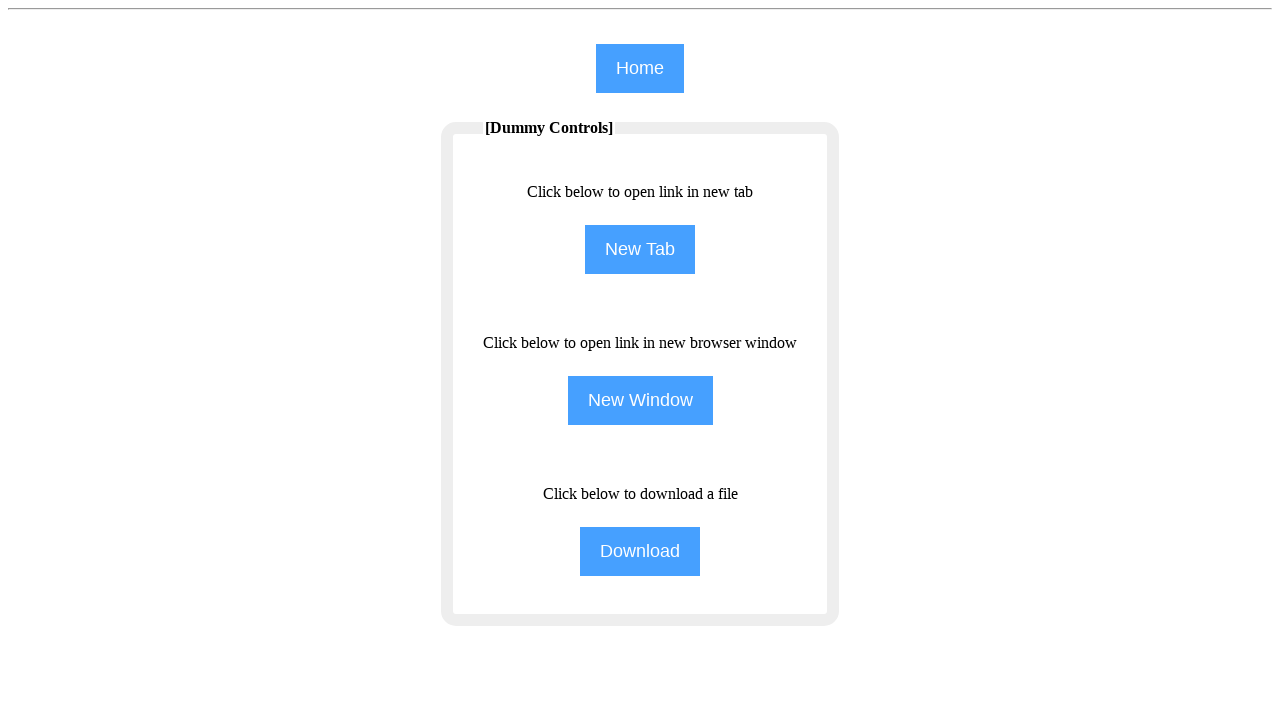

Retrieved all open pages/windows
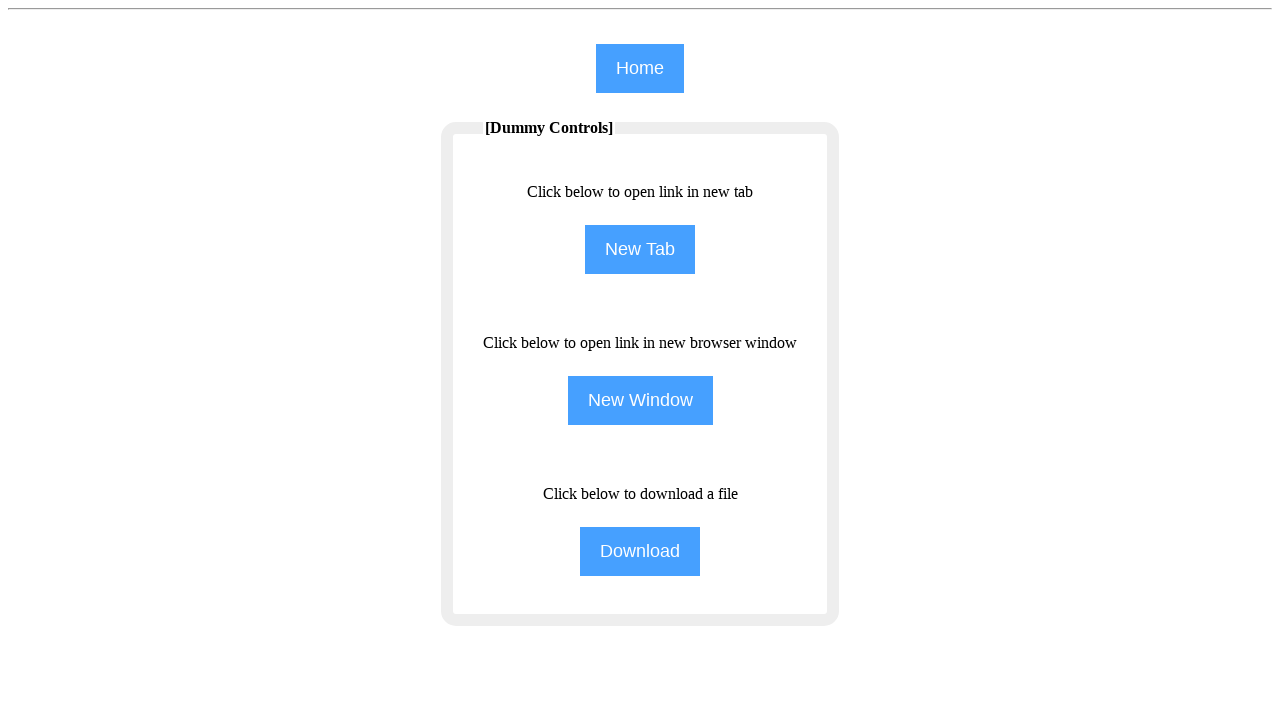

Switched to child window
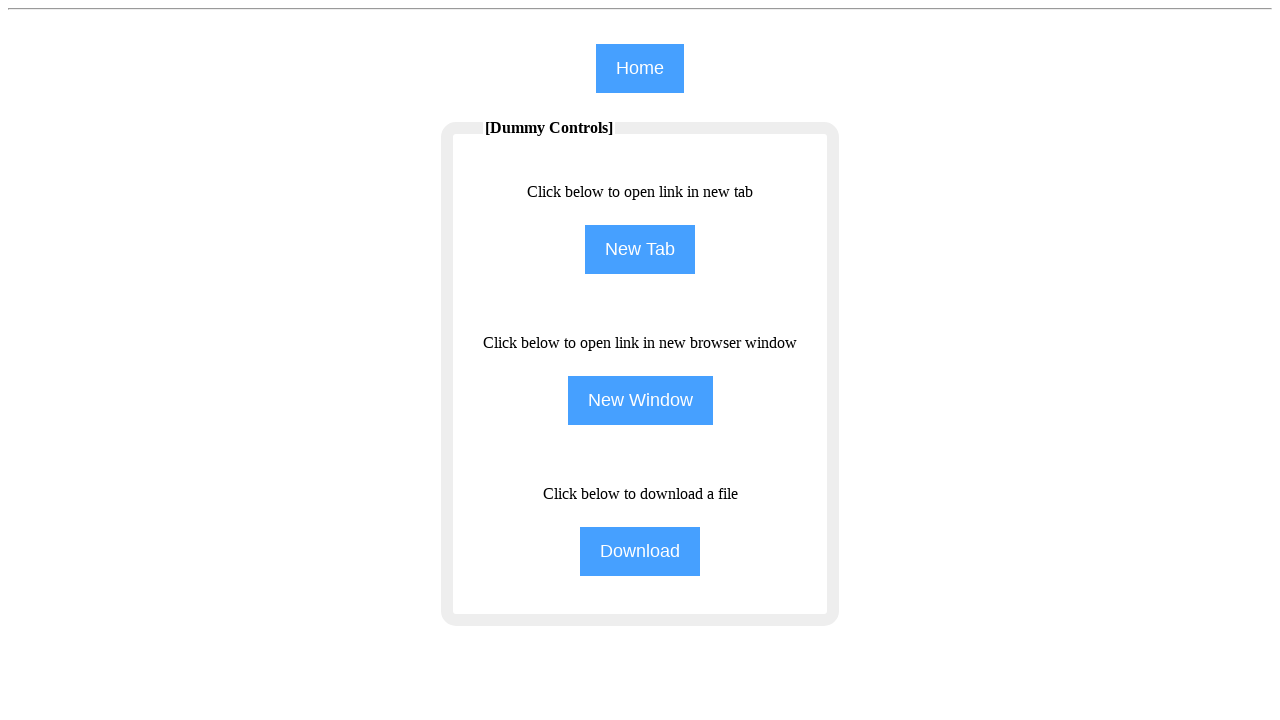

Filled search field in child window with 'Selenium' on (//input[@class='field searchform-s'])[4]
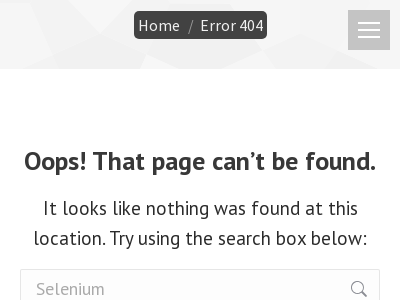

Switched back to main window
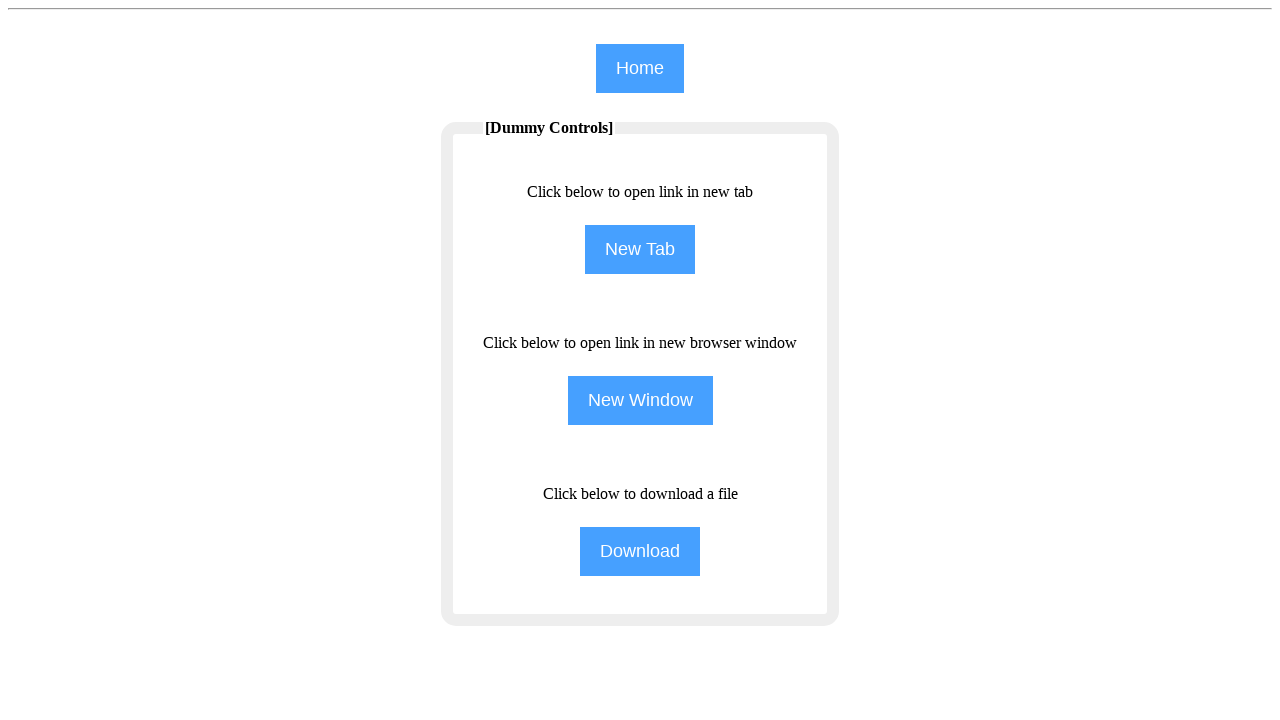

Located text element in main window
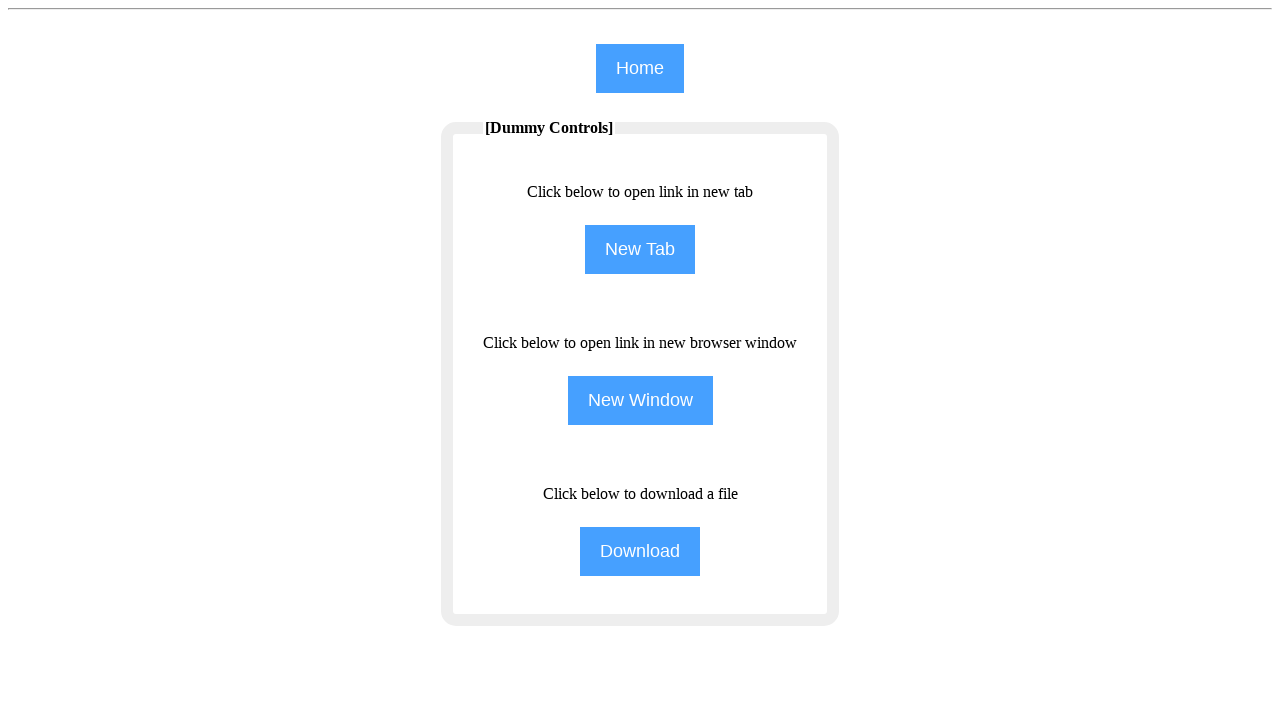

Retrieved text content: 'Click below to open link in new tab'
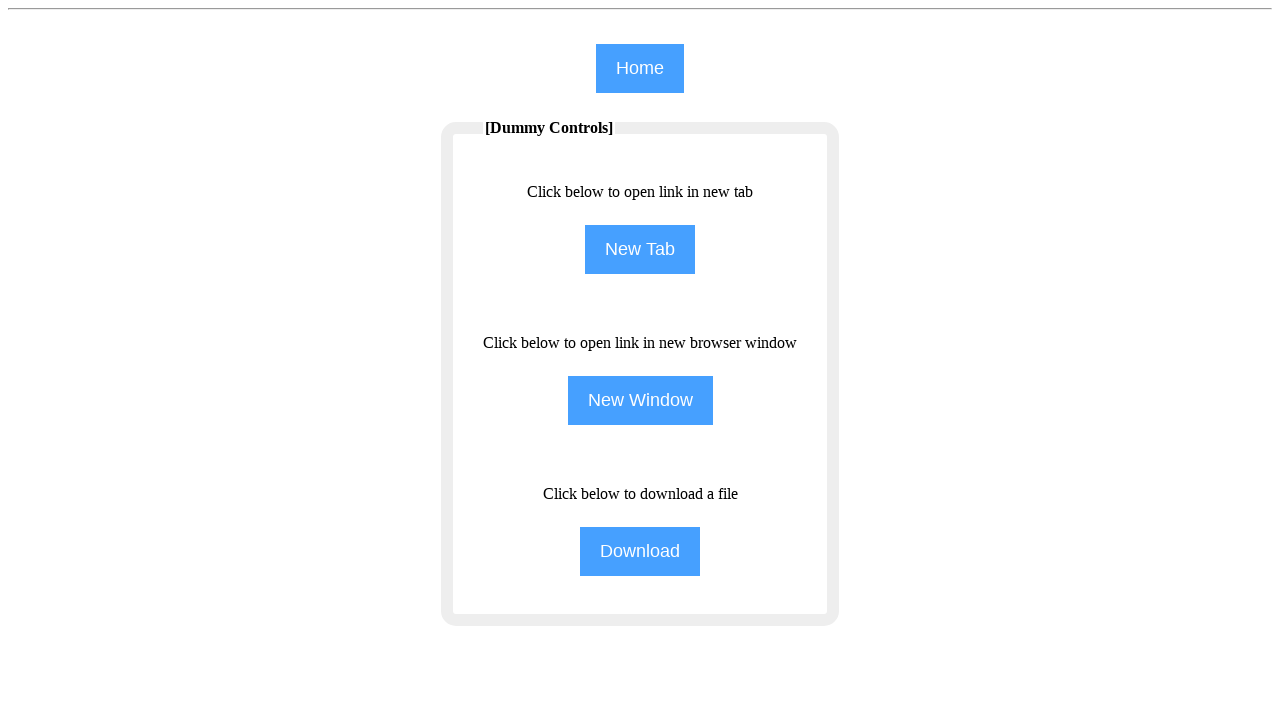

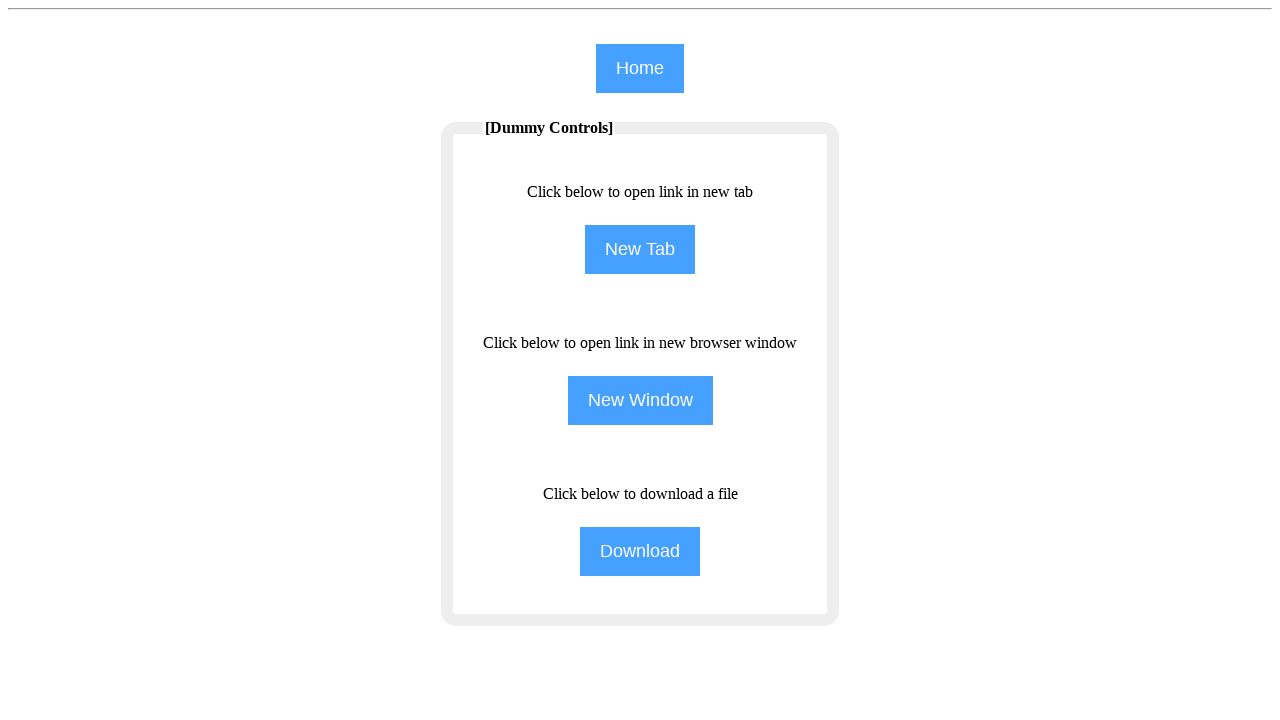